Tests a simple todo list application by adding three todo items and verifying that three checkboxes are present

Starting URL: https://eviltester.github.io/simpletodolist/todo.html#/&eviltester

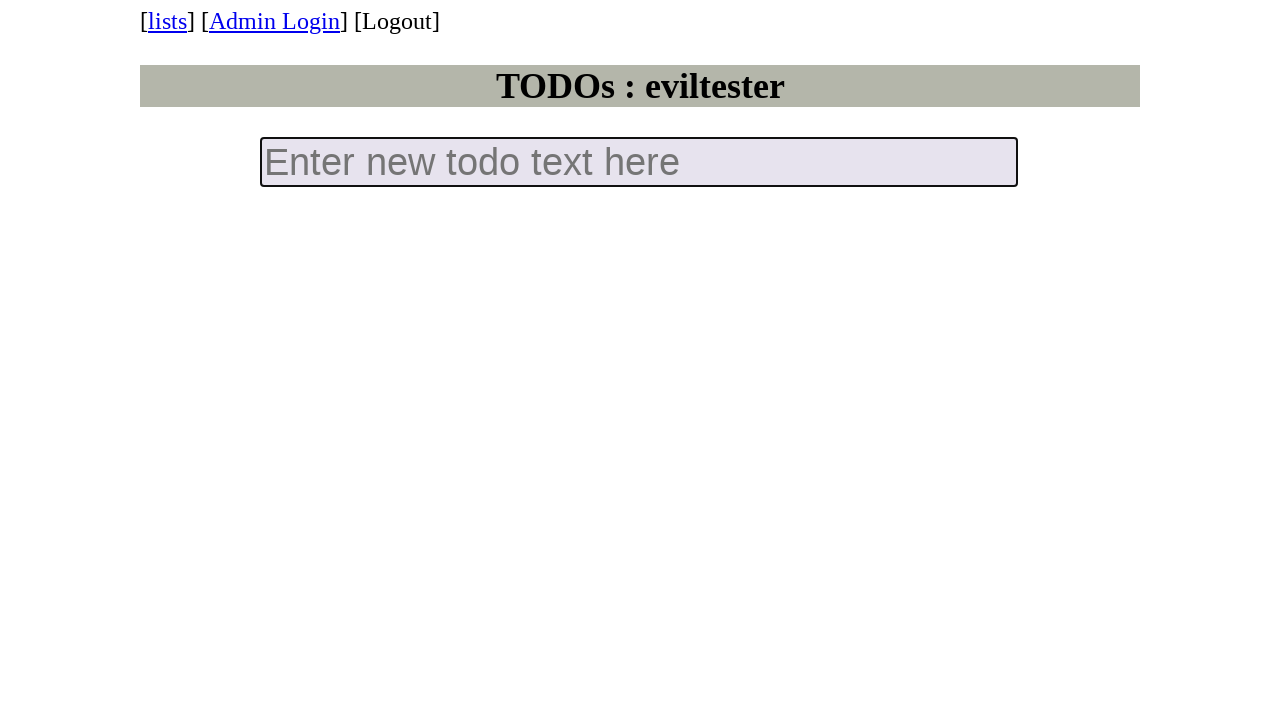

Navigated to todo list application
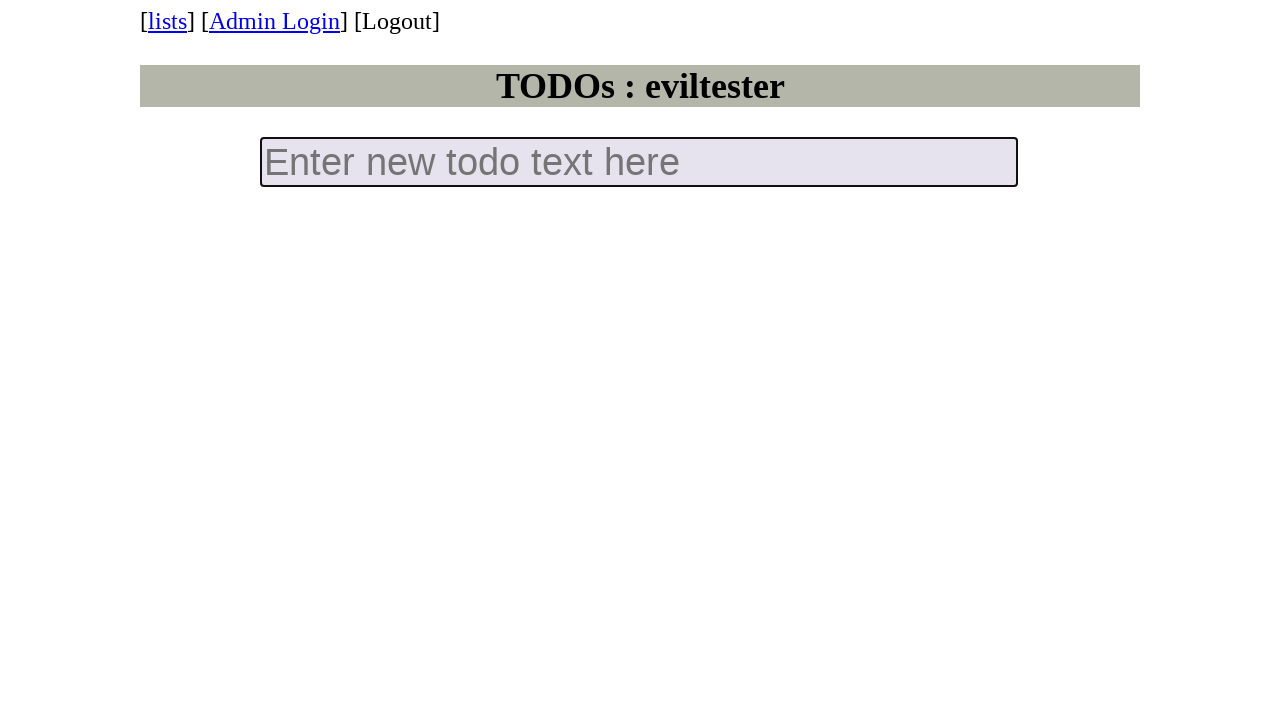

Filled first todo item 'todo 1' in input field on input.new-todo
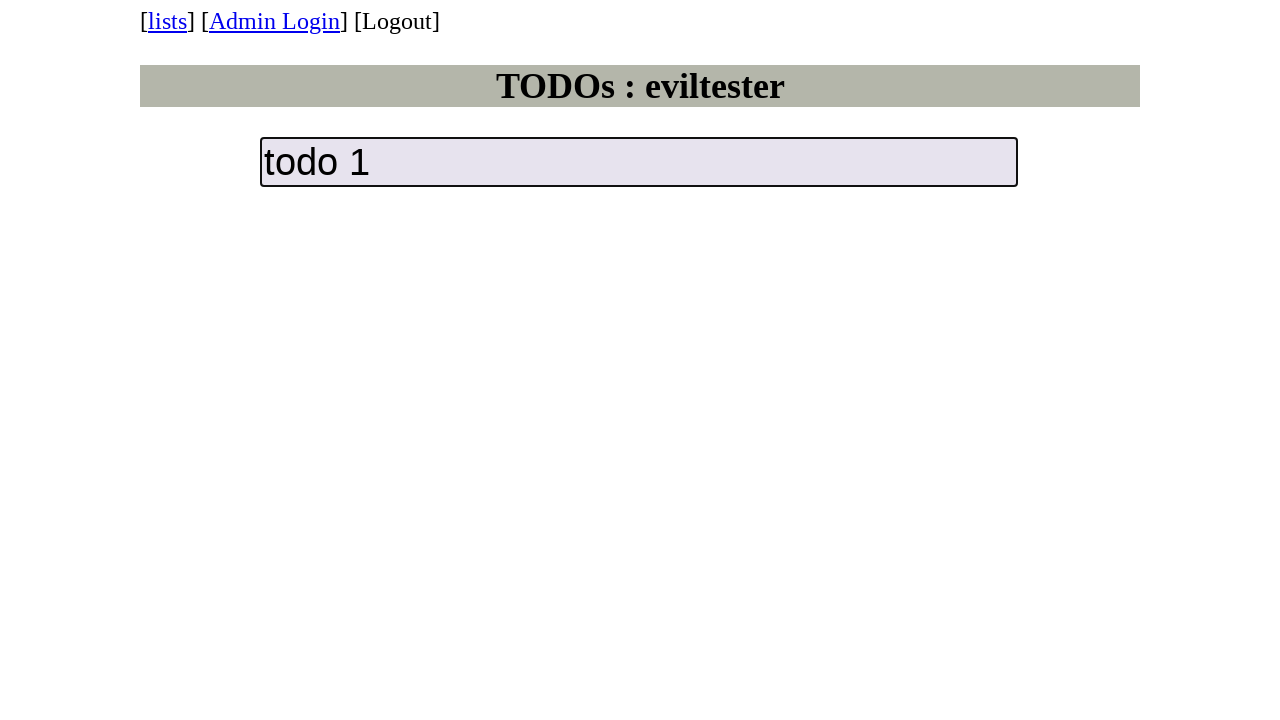

Pressed Enter to add first todo item on input.new-todo
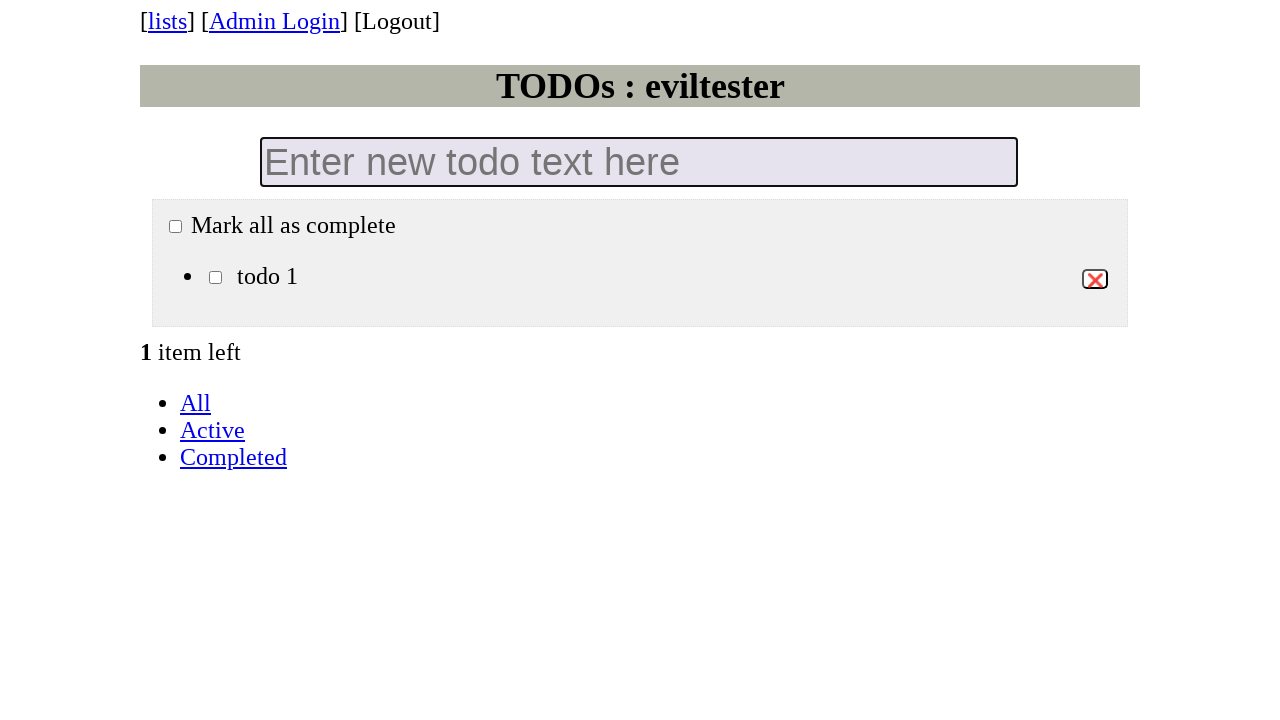

Filled second todo item 'todo 2' in input field on input.new-todo
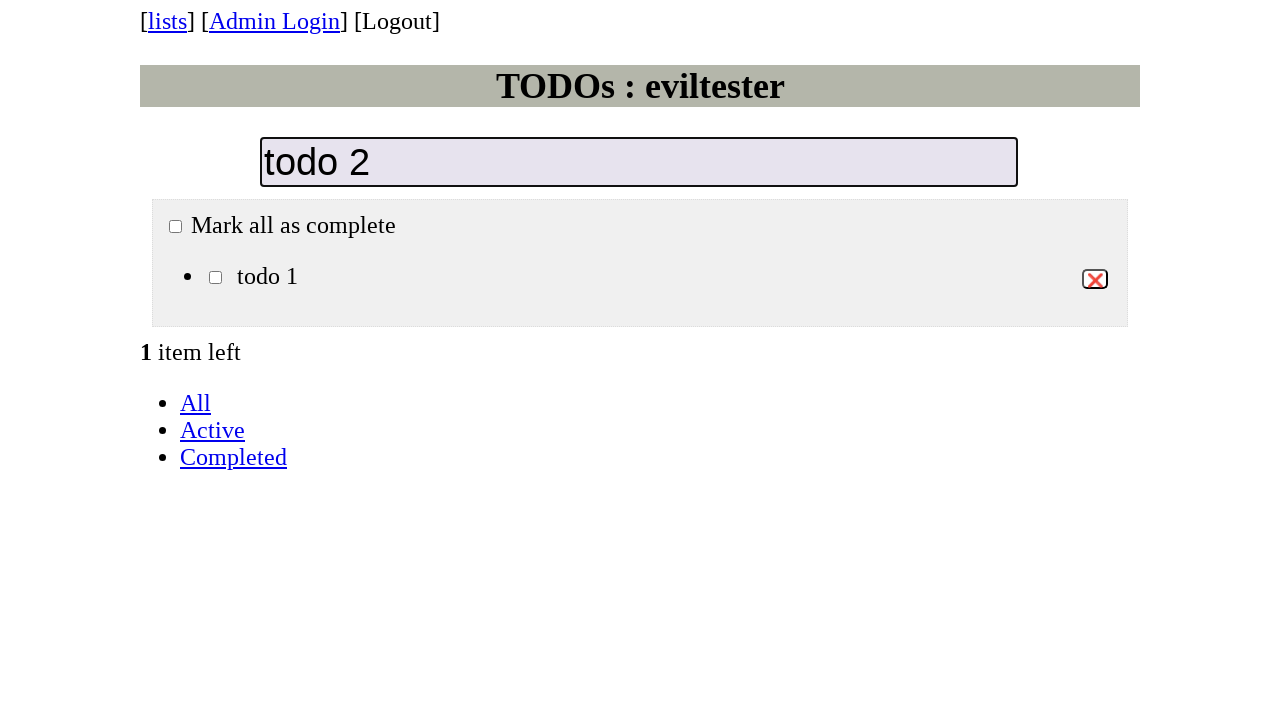

Pressed Enter to add second todo item on input.new-todo
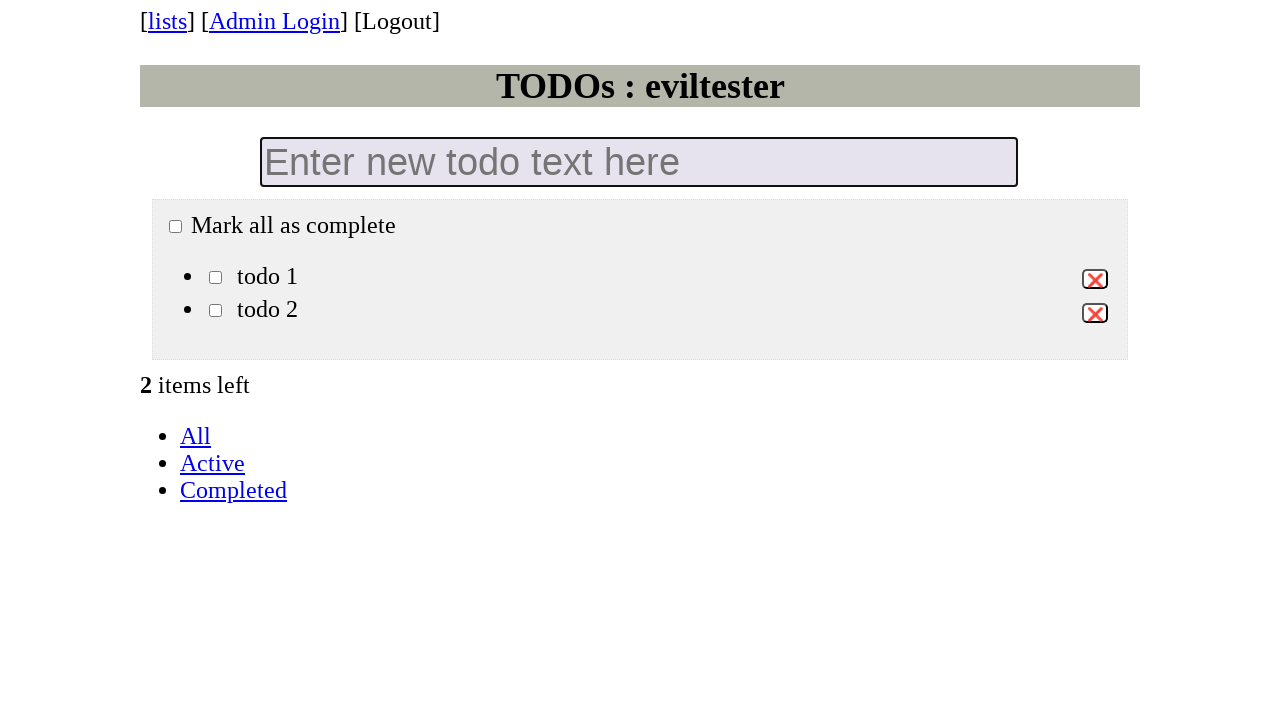

Filled third todo item 'todo 3' in input field on input.new-todo
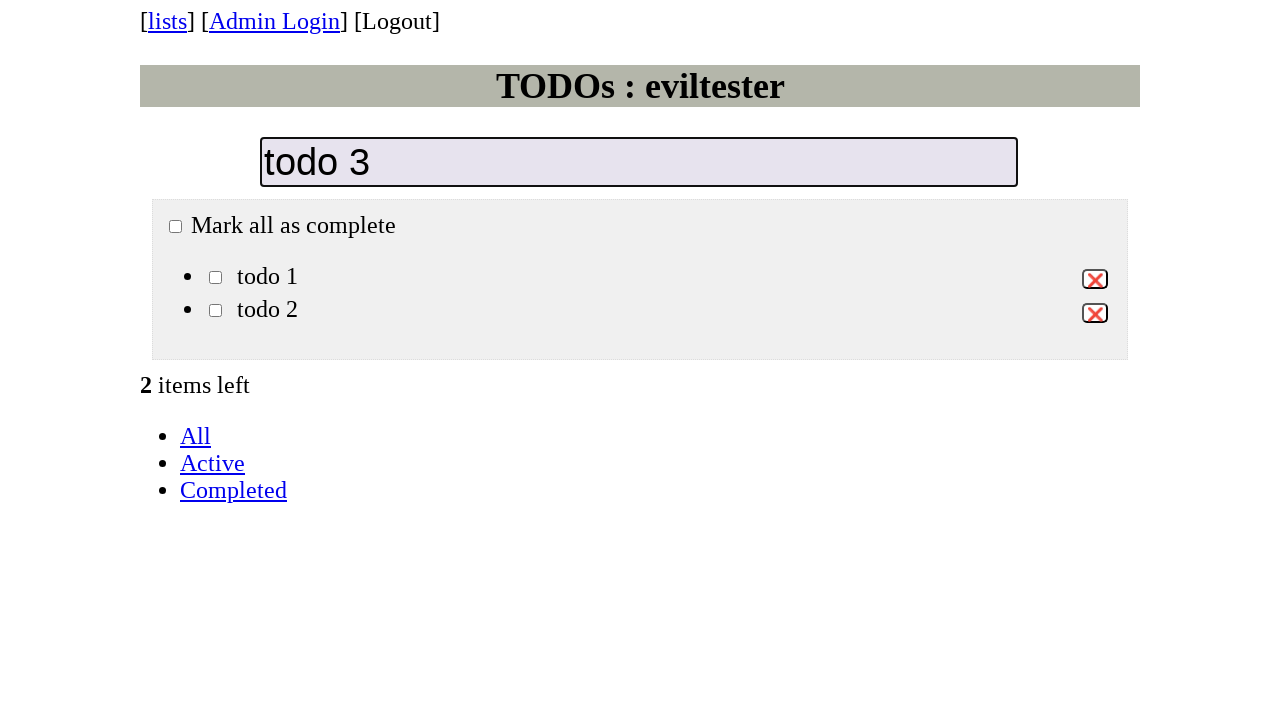

Pressed Enter to add third todo item on input.new-todo
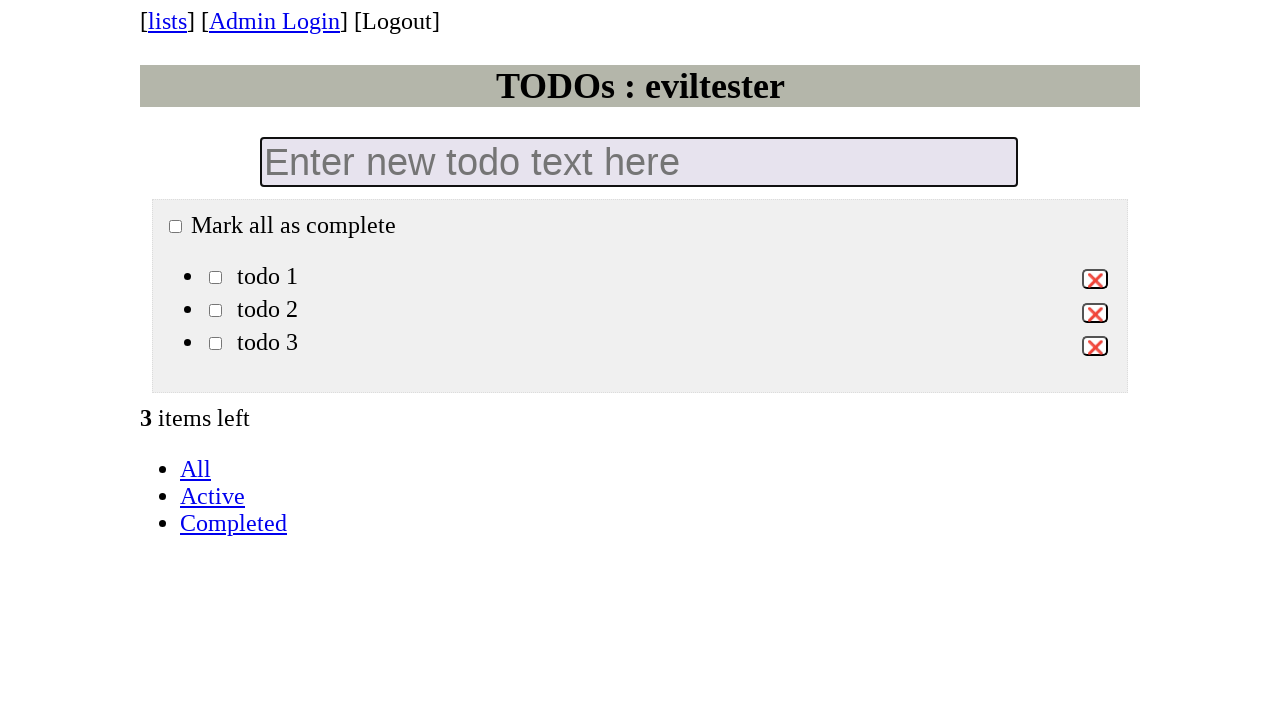

Waited for checkboxes to be present in todo list
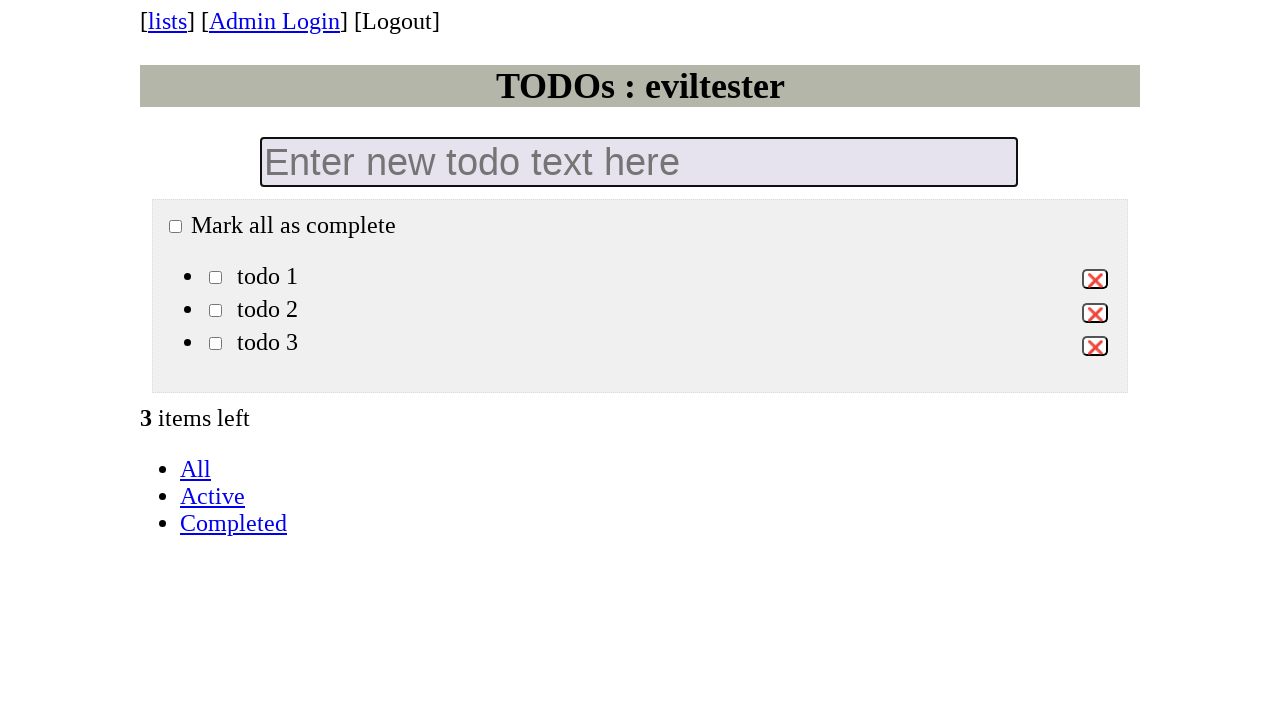

Located all checkbox elements in todo list
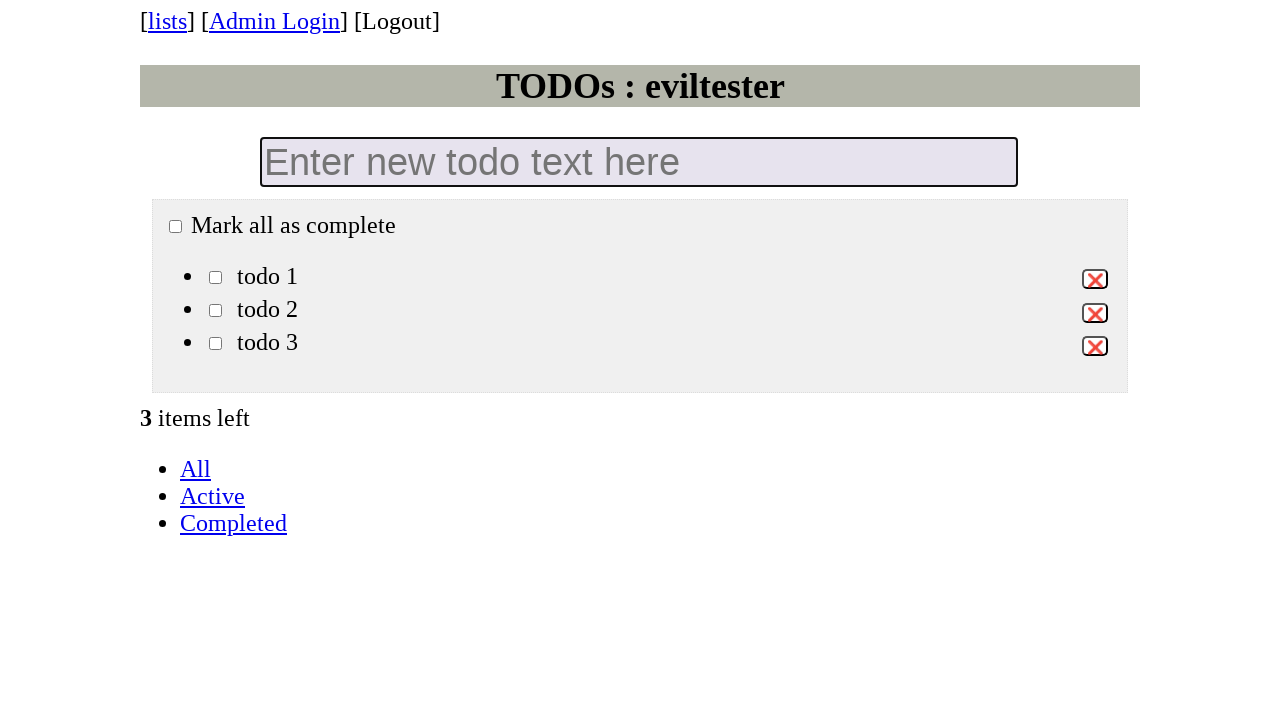

Verified that exactly 3 checkboxes are present
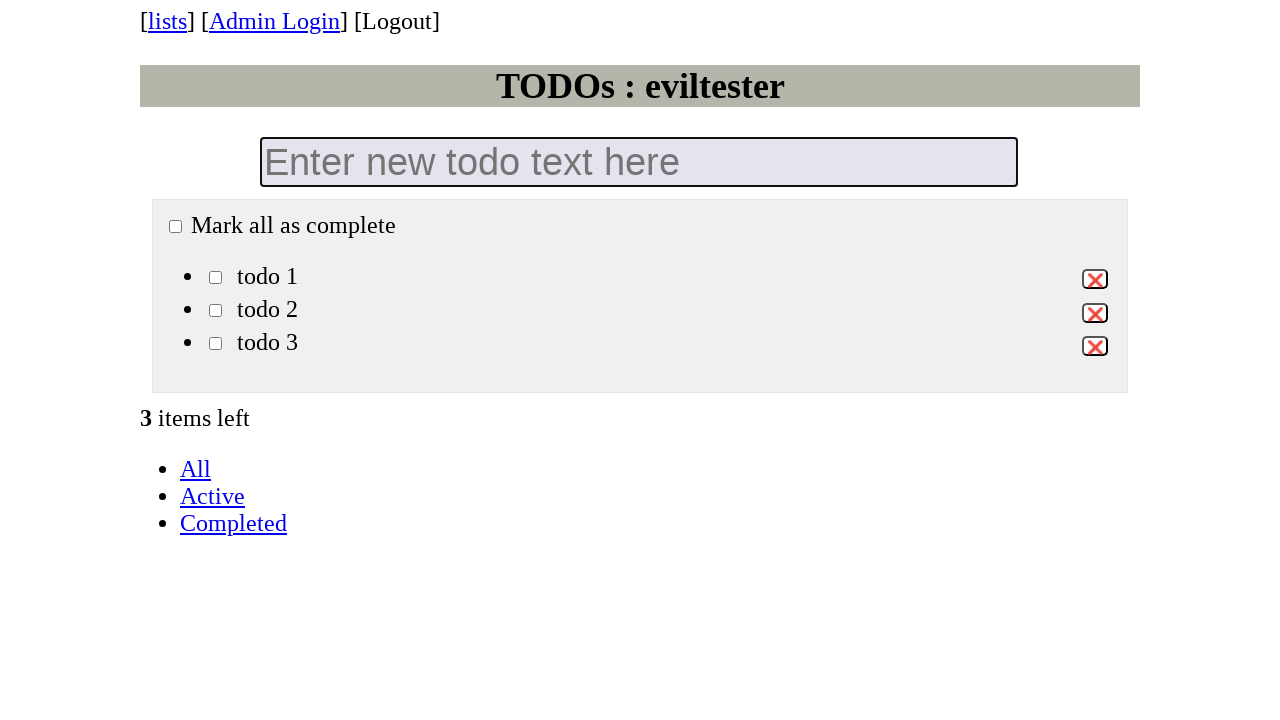

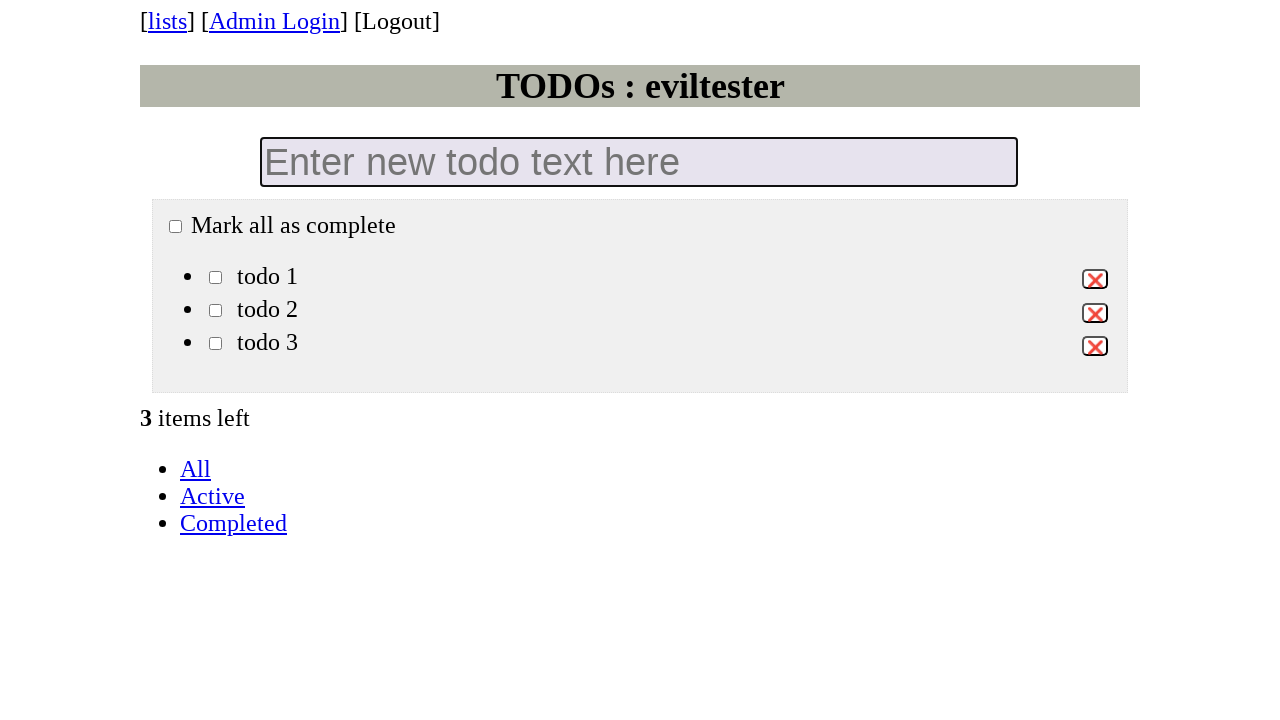